Tests table sorting without HTML attributes by clicking the dues column header twice and verifying values are sorted in descending order

Starting URL: http://the-internet.herokuapp.com/tables

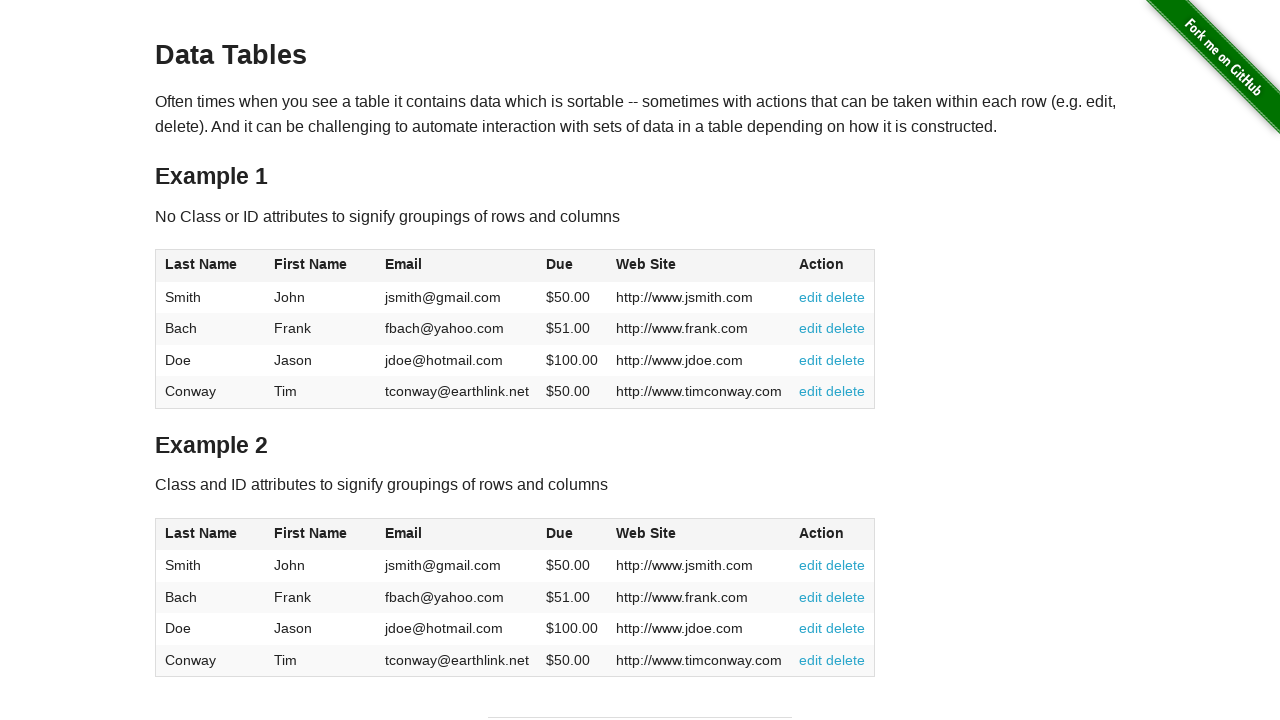

Clicked dues column header to sort ascending at (572, 266) on #table1 thead tr th:nth-of-type(4)
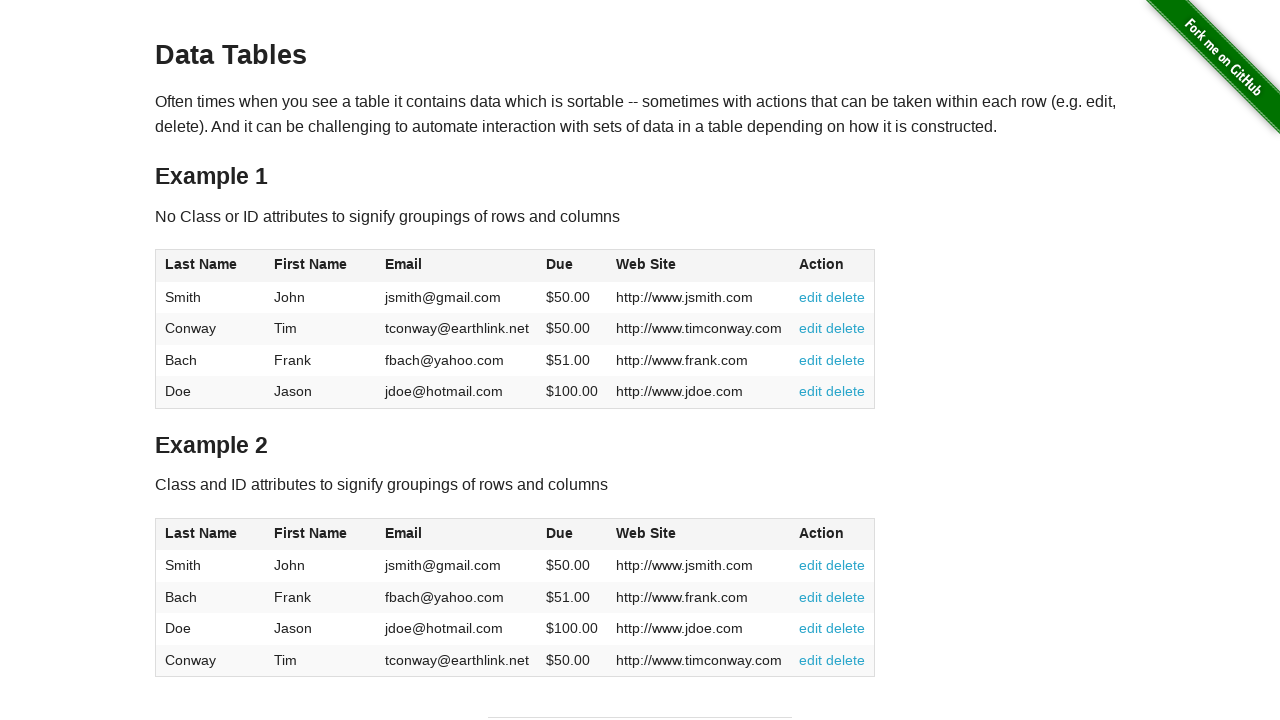

Clicked dues column header again to sort descending at (572, 266) on #table1 thead tr th:nth-of-type(4)
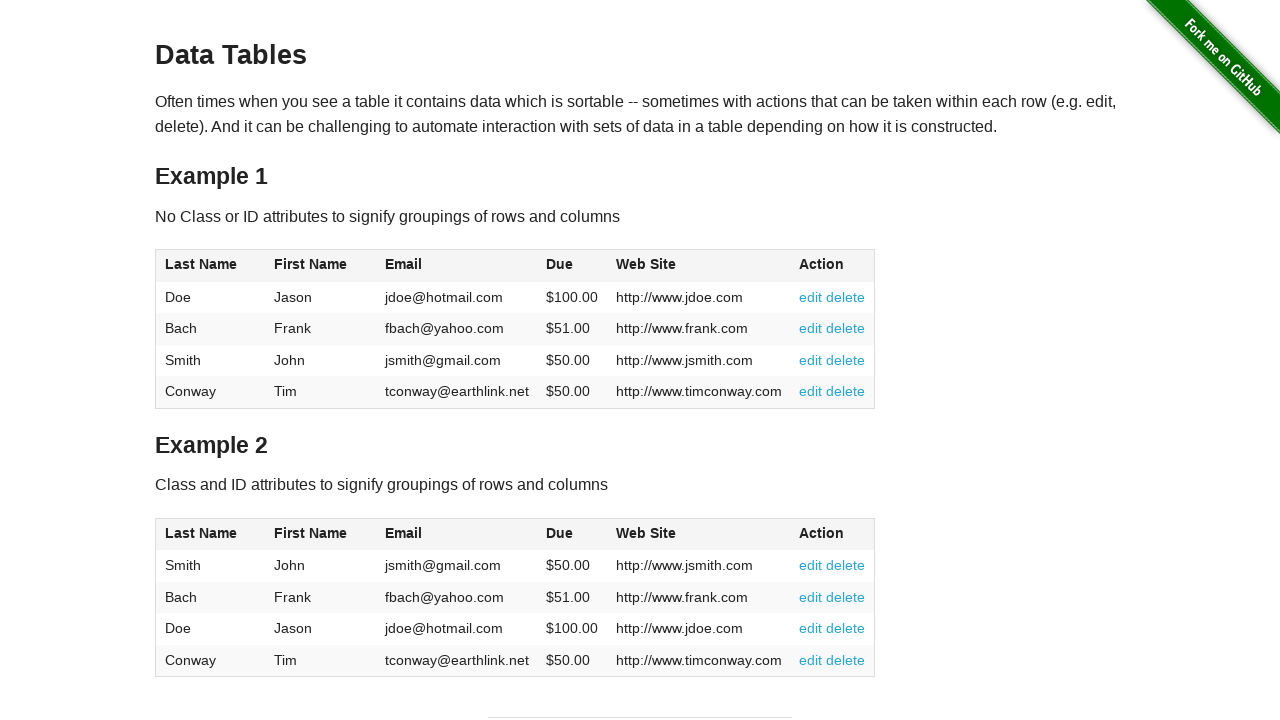

Waited for dues column cells to load
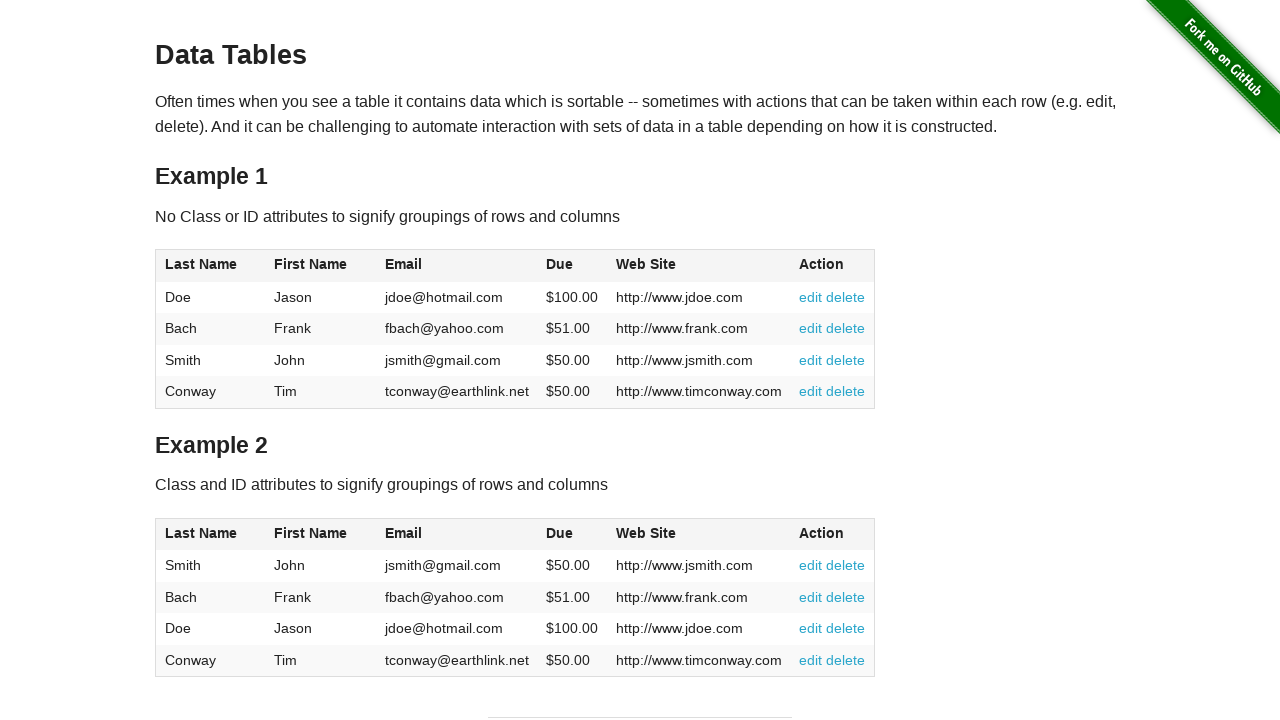

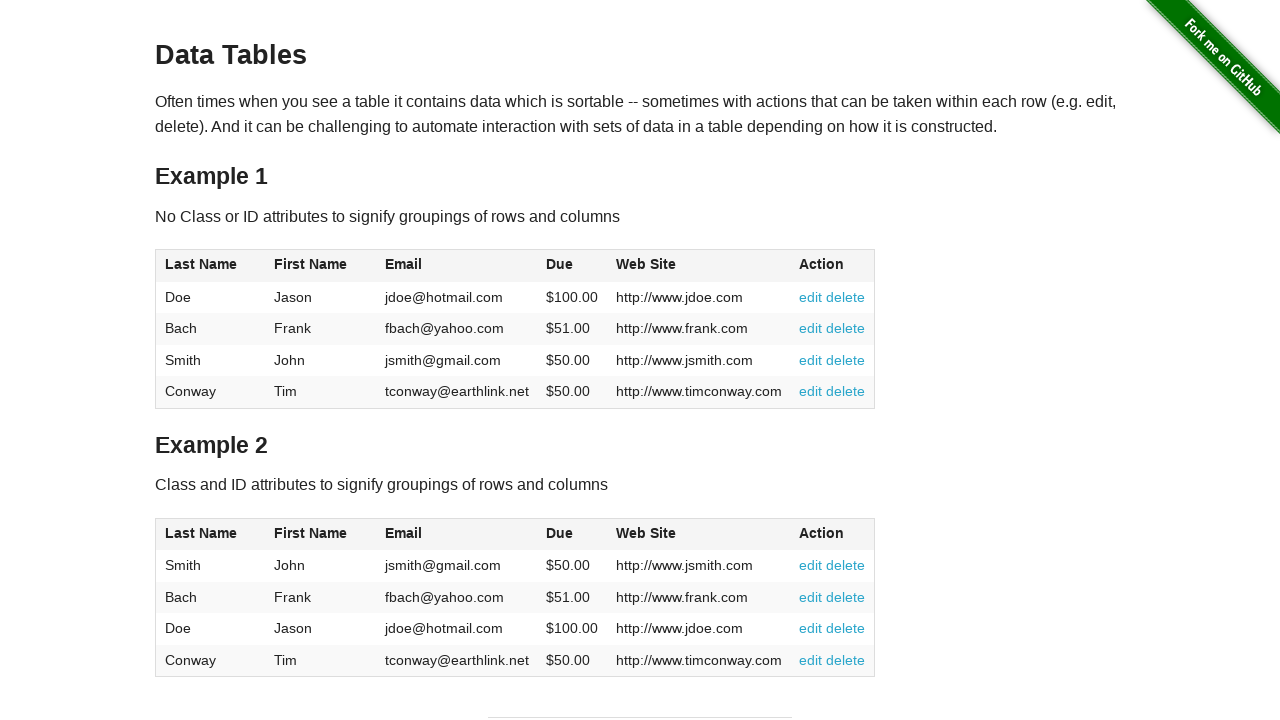